Tests web table interaction by finding the row containing "UK" and clicking the "Know more" link in the adjacent column using XPath following-sibling axis.

Starting URL: http://seleniumpractise.blogspot.com/2021/08/webtable-in-html.html

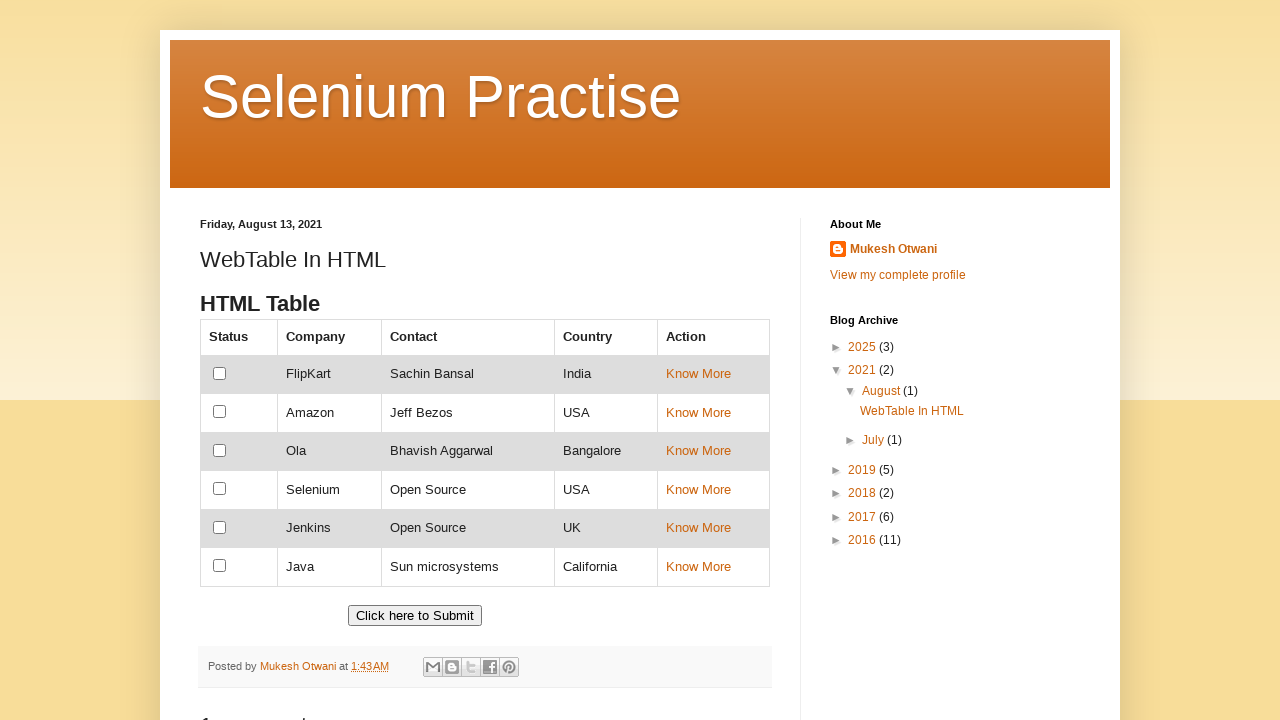

Clicked 'Know more' link in the row containing 'UK' using XPath following-sibling axis at (698, 528) on xpath=//td[text()='UK']//following-sibling::td/a
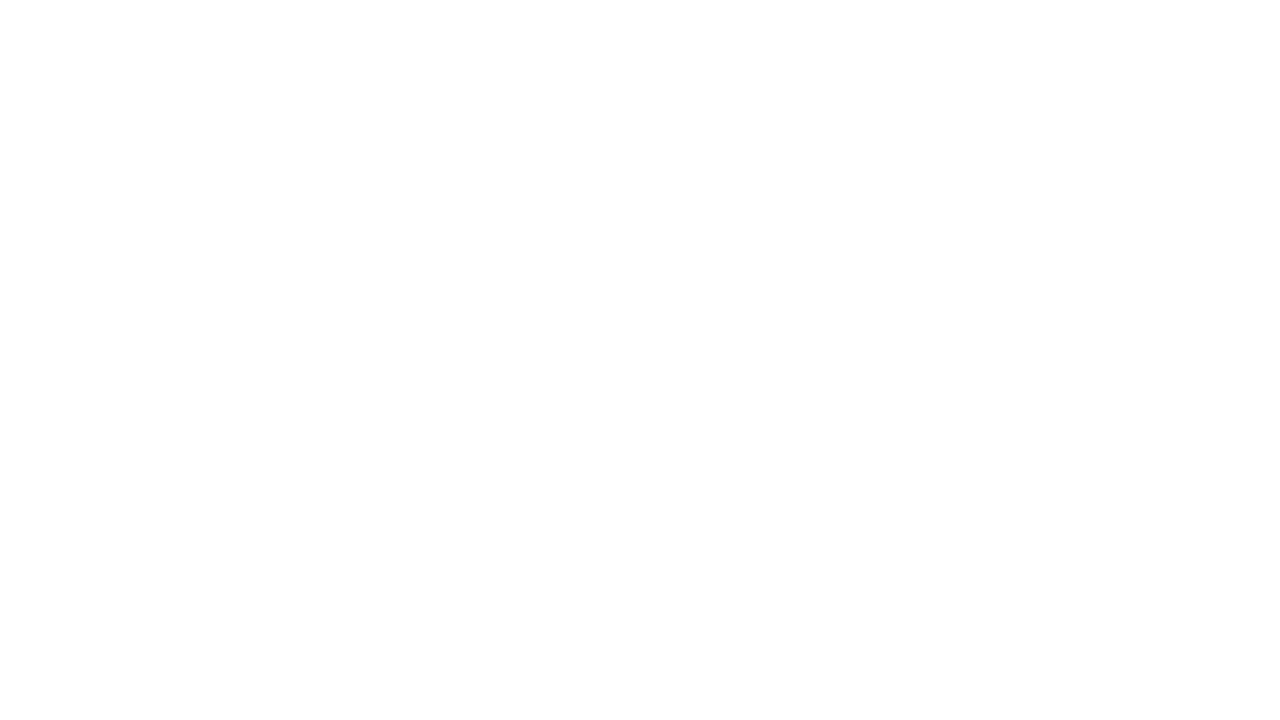

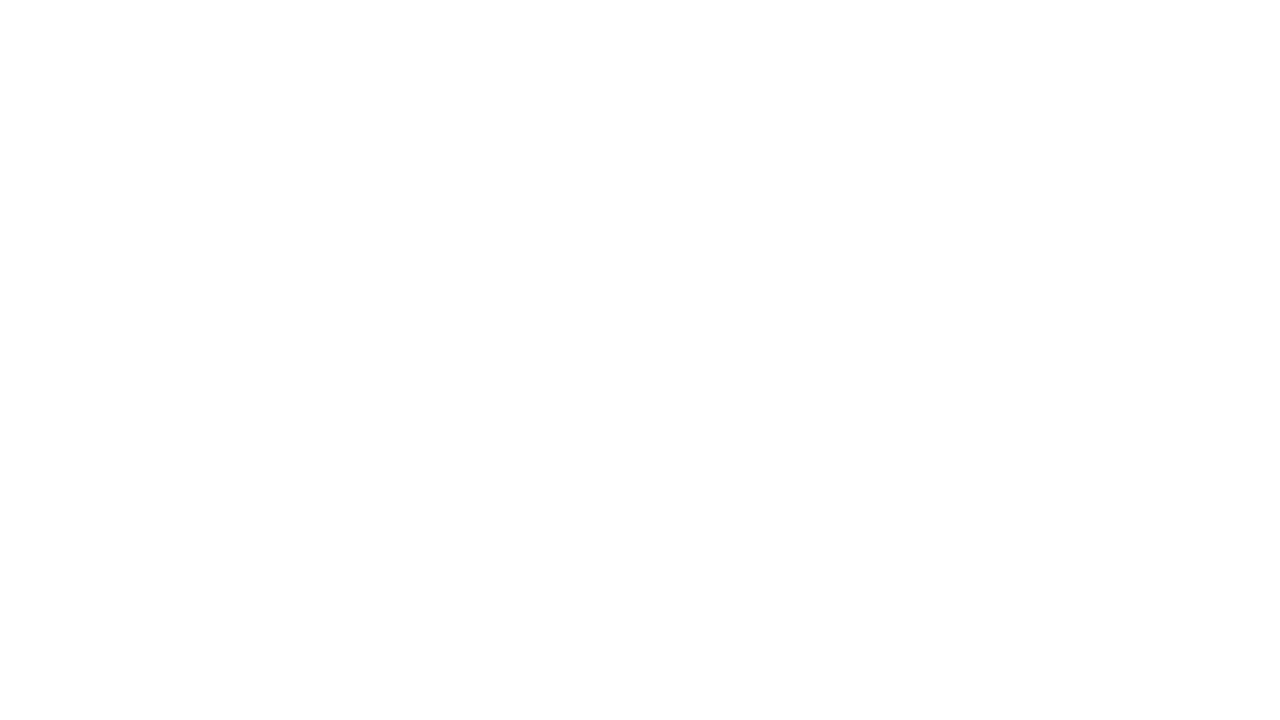